Tests clearing the complete state of all items by checking and unchecking toggle all

Starting URL: https://demo.playwright.dev/todomvc

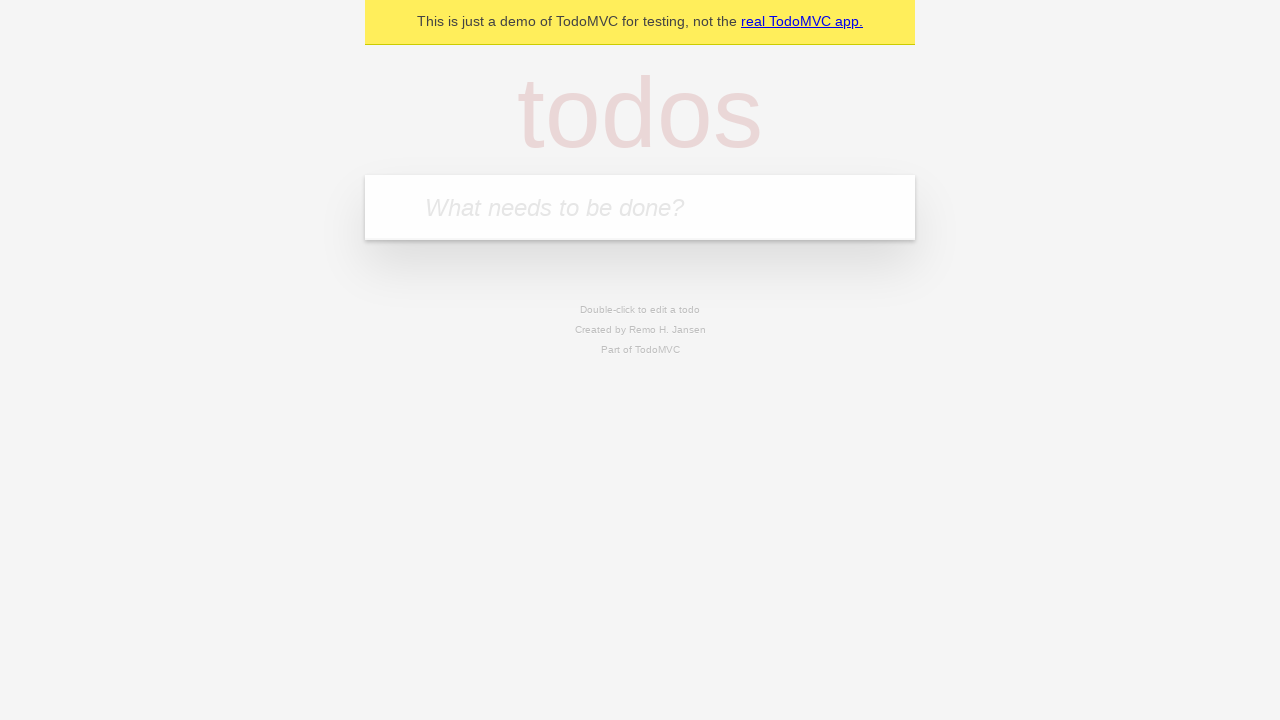

Filled todo input with 'buy some cheese' on internal:attr=[placeholder="What needs to be done?"i]
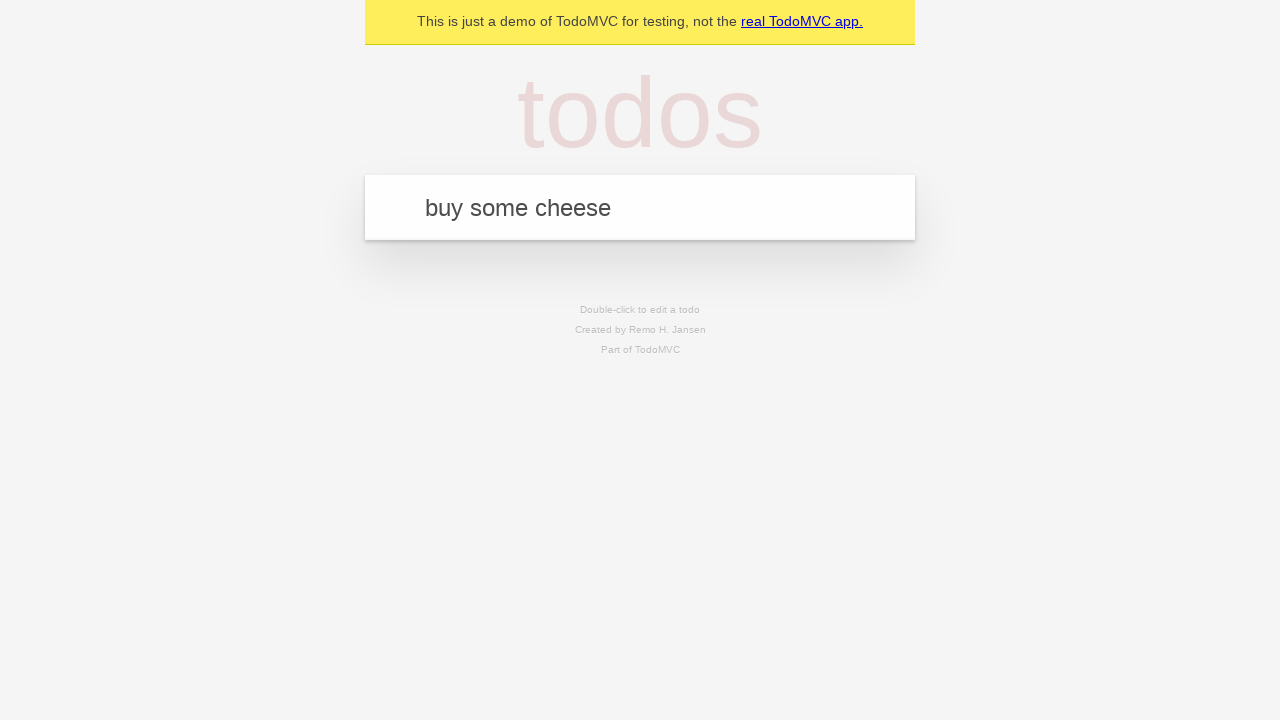

Pressed Enter to create first todo on internal:attr=[placeholder="What needs to be done?"i]
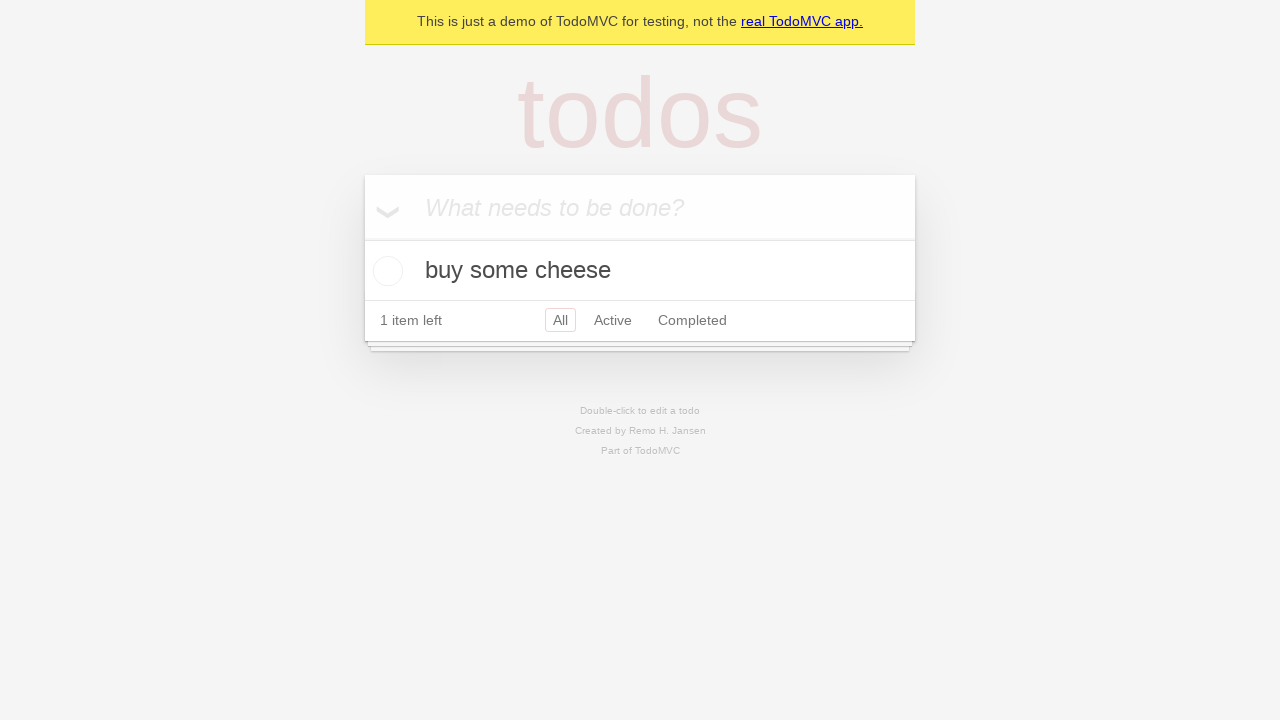

Filled todo input with 'feed the cat' on internal:attr=[placeholder="What needs to be done?"i]
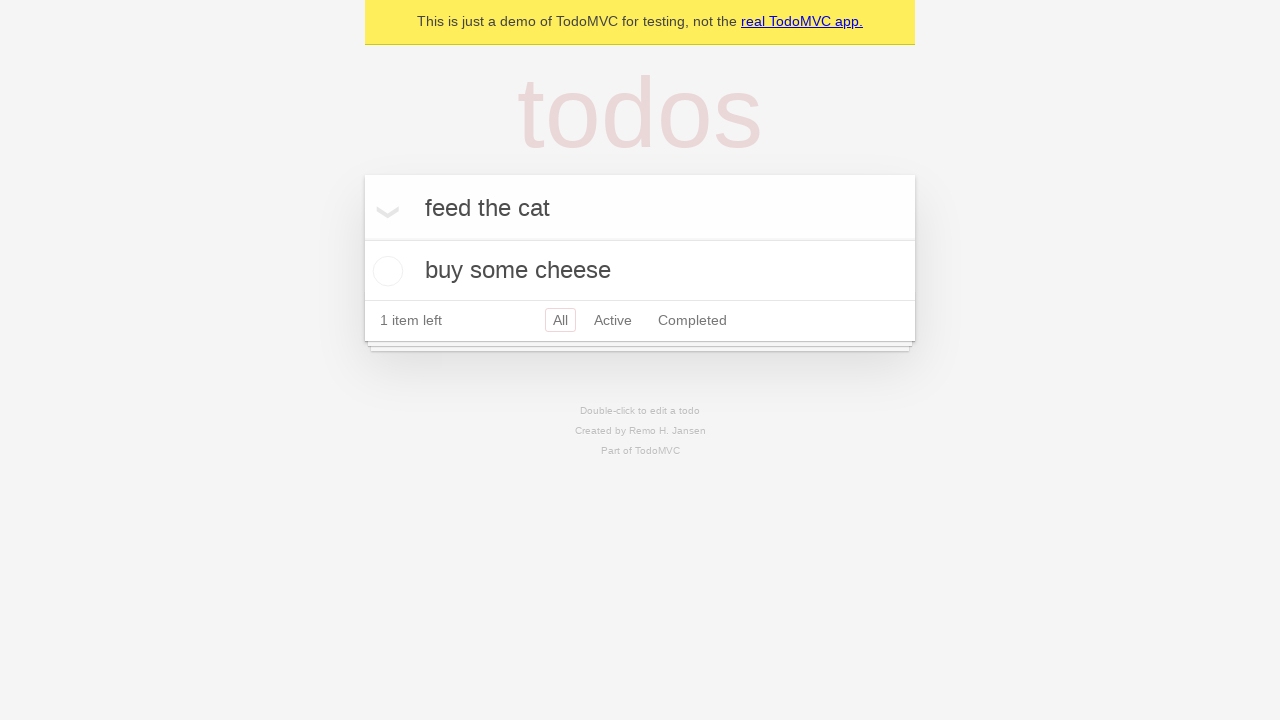

Pressed Enter to create second todo on internal:attr=[placeholder="What needs to be done?"i]
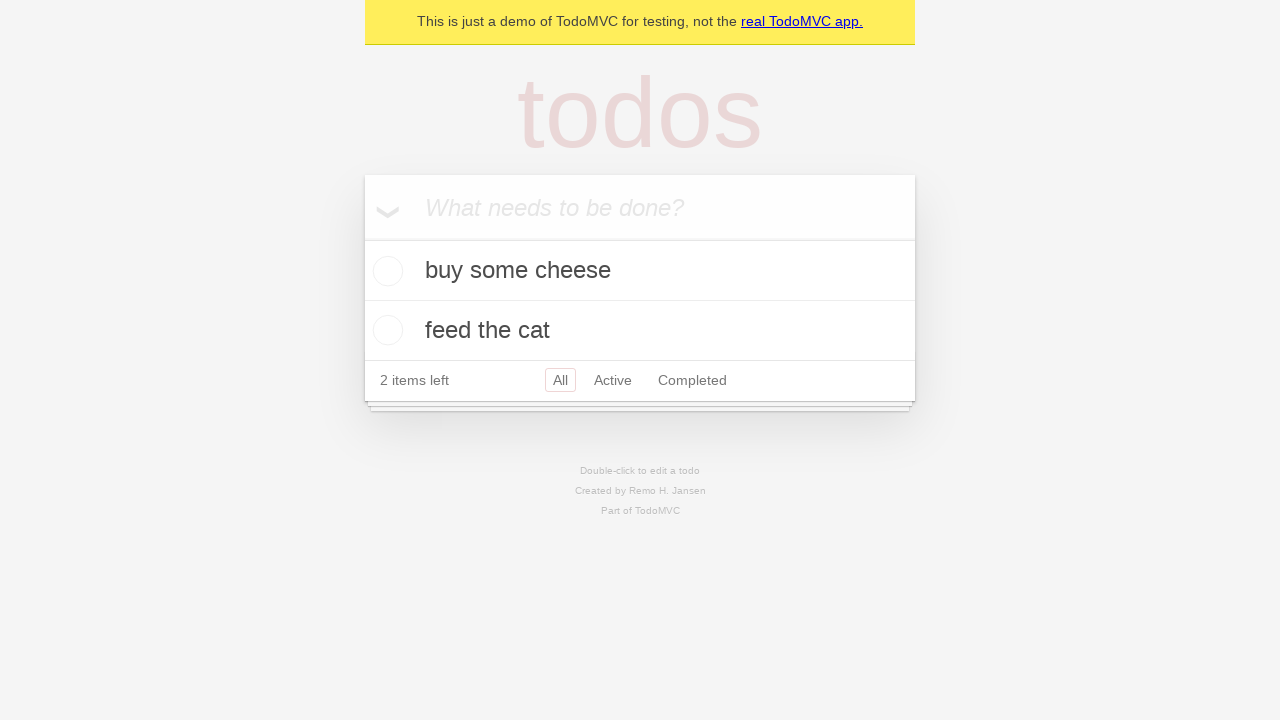

Filled todo input with 'book a doctors appointment' on internal:attr=[placeholder="What needs to be done?"i]
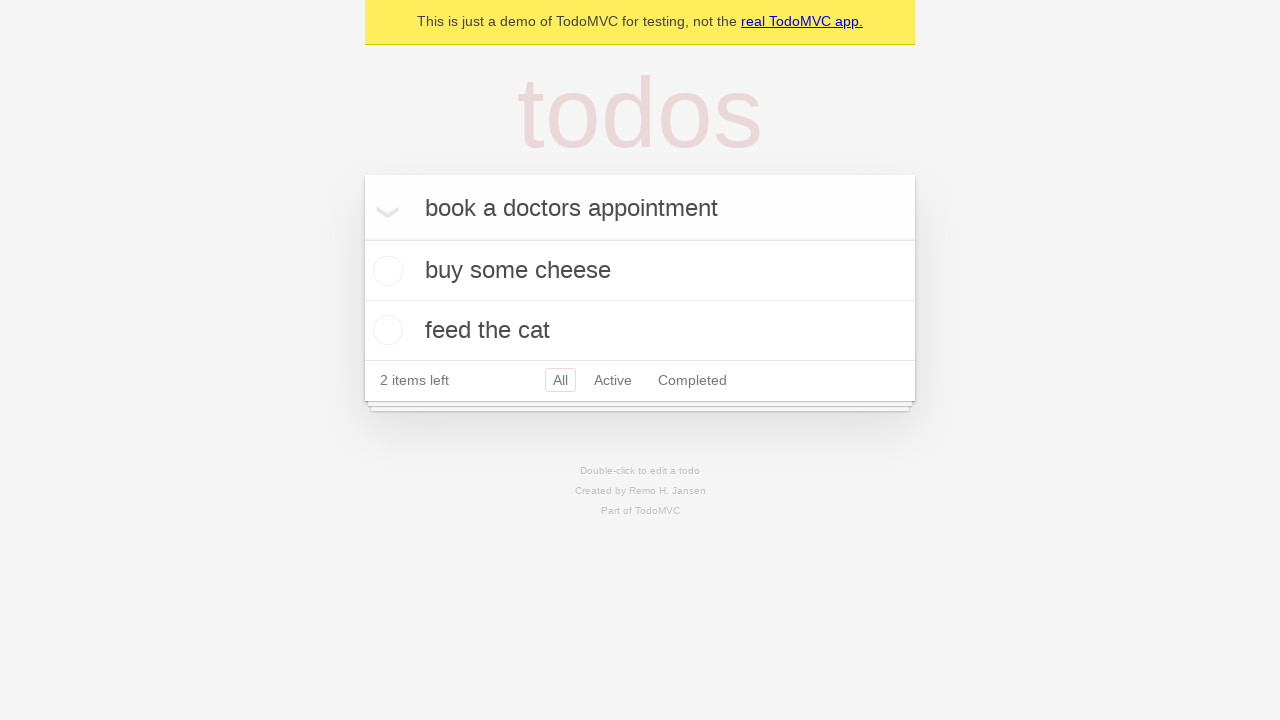

Pressed Enter to create third todo on internal:attr=[placeholder="What needs to be done?"i]
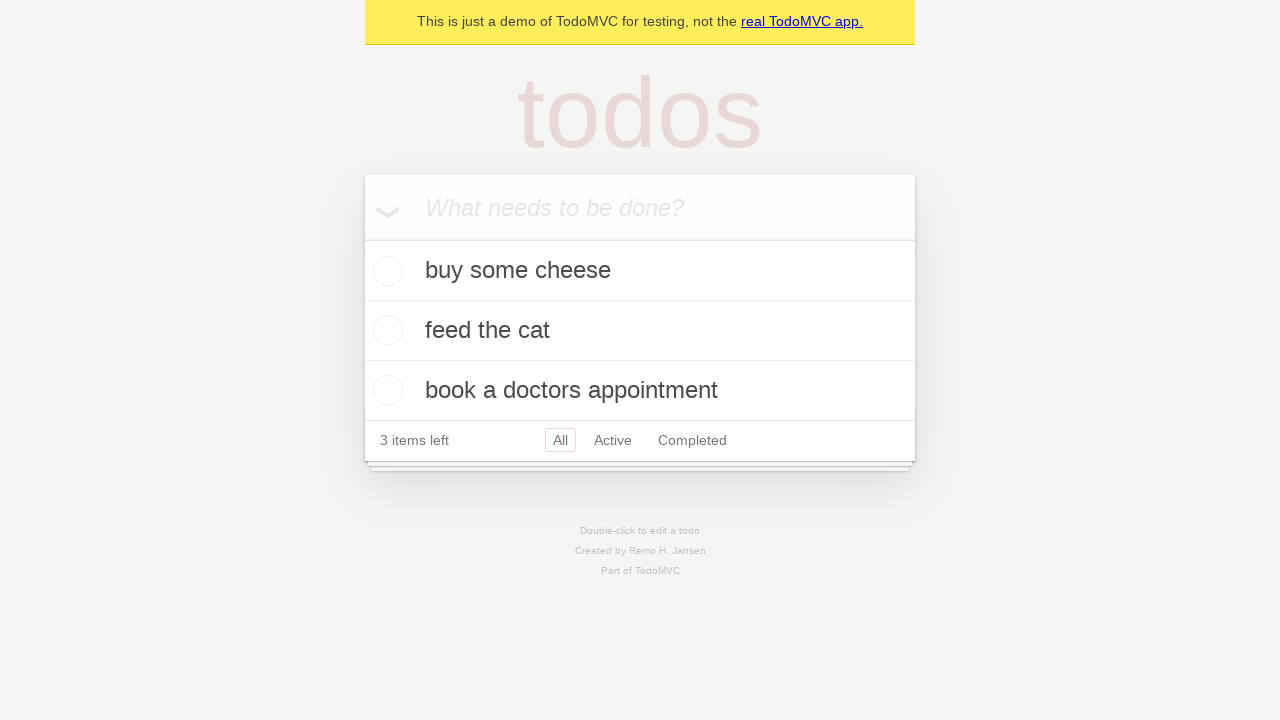

Waited for all three todos to be created
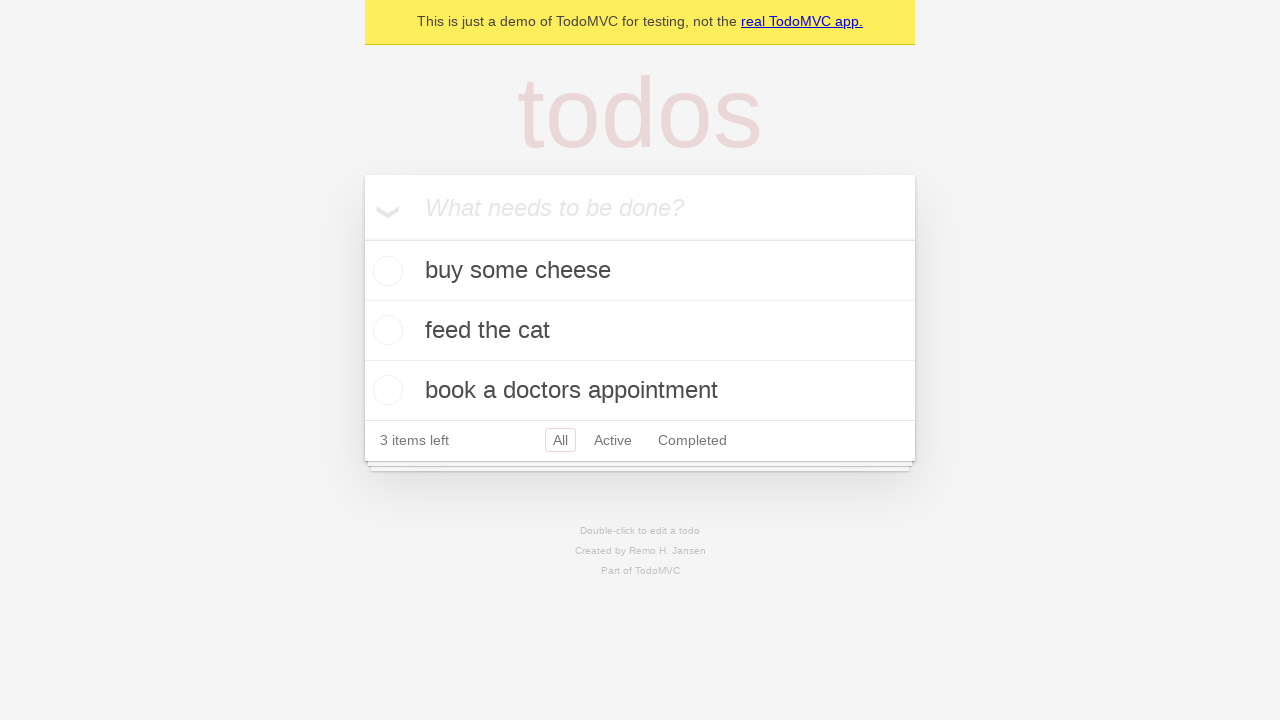

Checked toggle all to mark all todos as complete at (362, 238) on internal:label="Mark all as complete"i
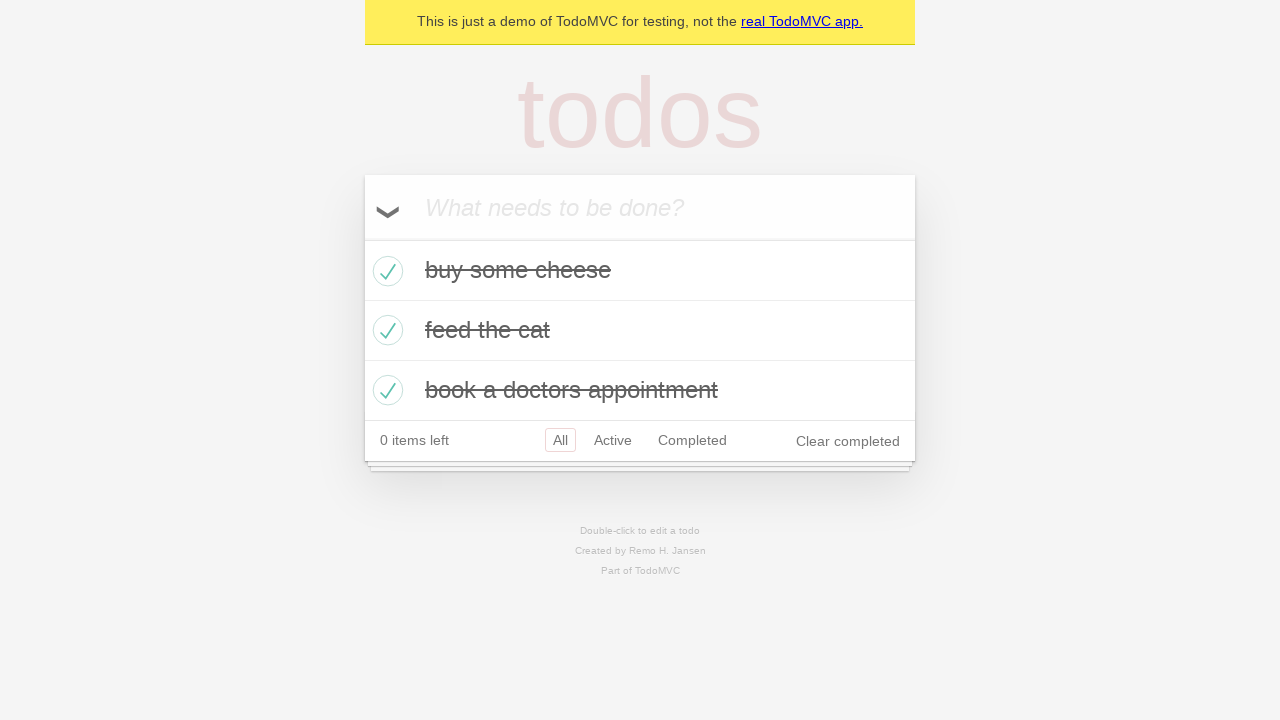

Unchecked toggle all to clear complete state of all todos at (362, 238) on internal:label="Mark all as complete"i
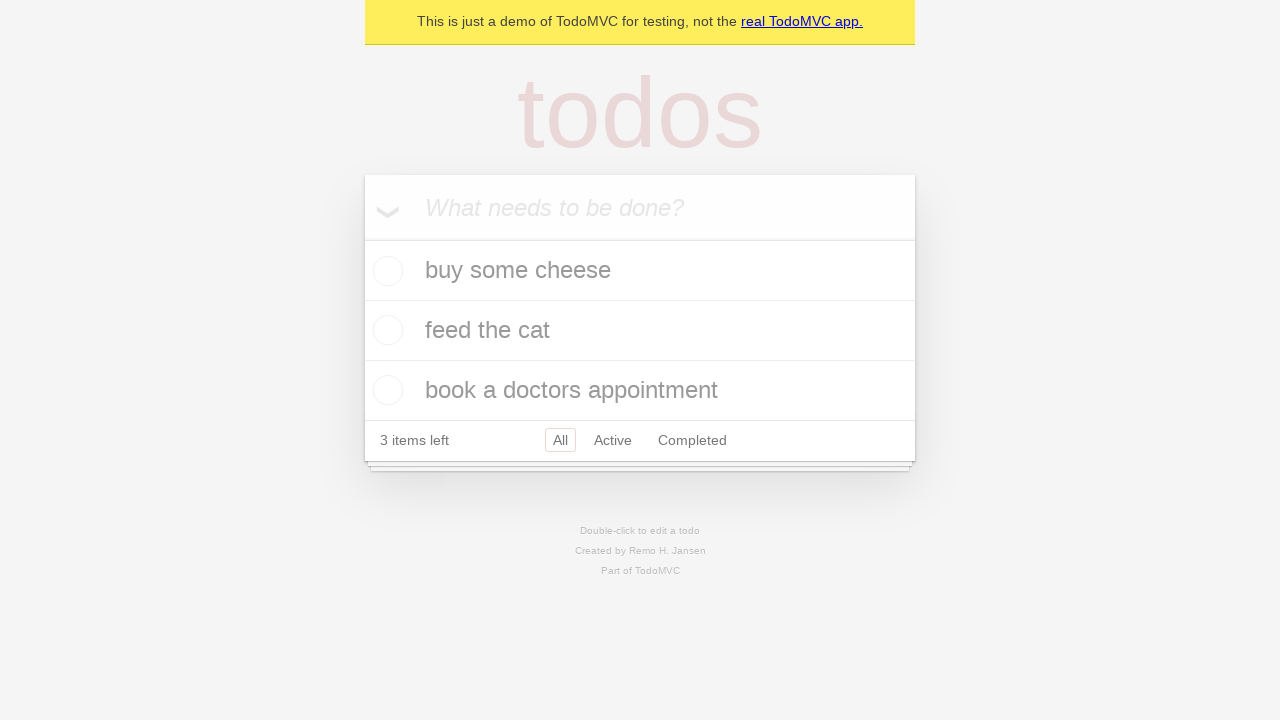

Waited 500ms for state change to complete
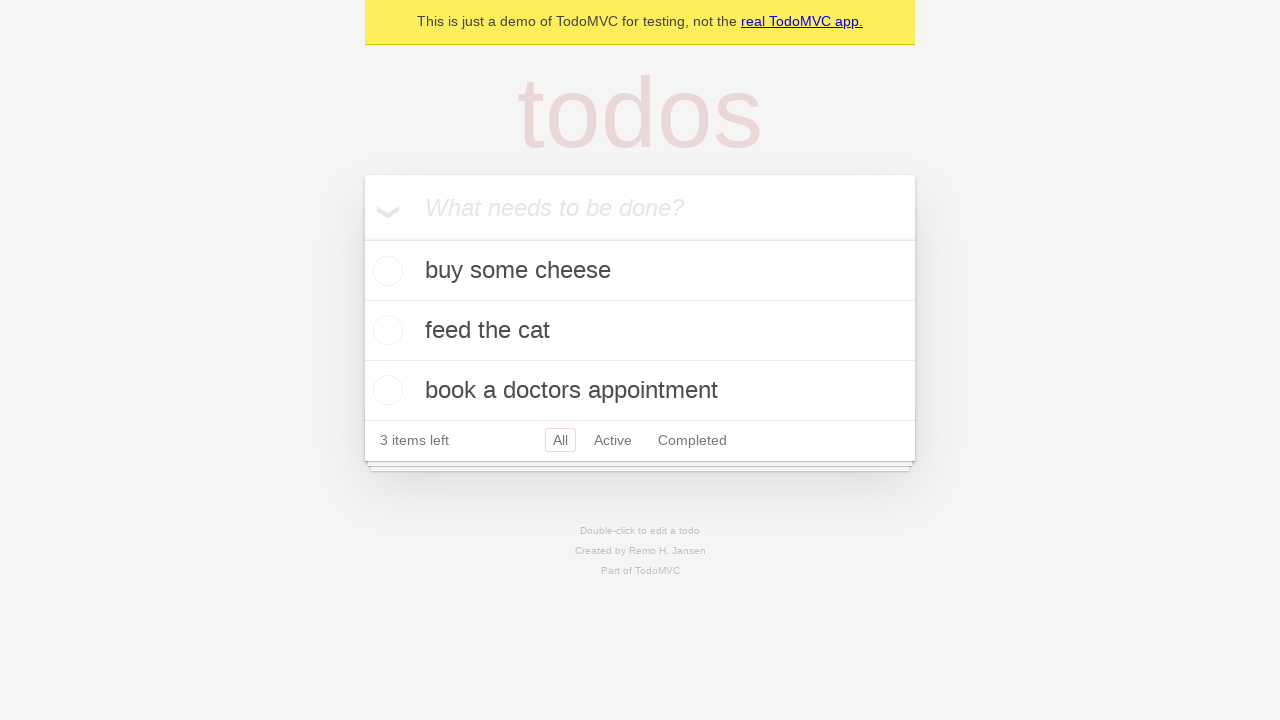

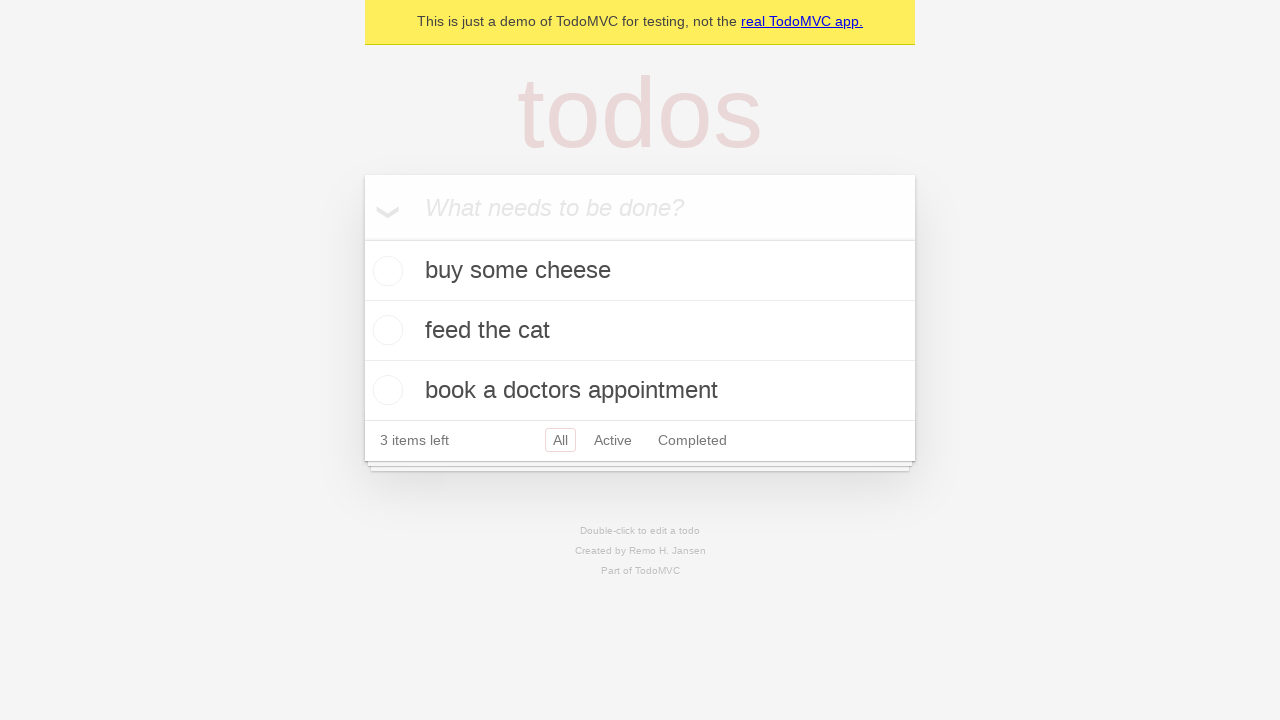